Tests that the search functionality rejects a book name containing Cyrillic letters and shows a confirmation message

Starting URL: https://www.sharelane.com/cgi-bin/main.py

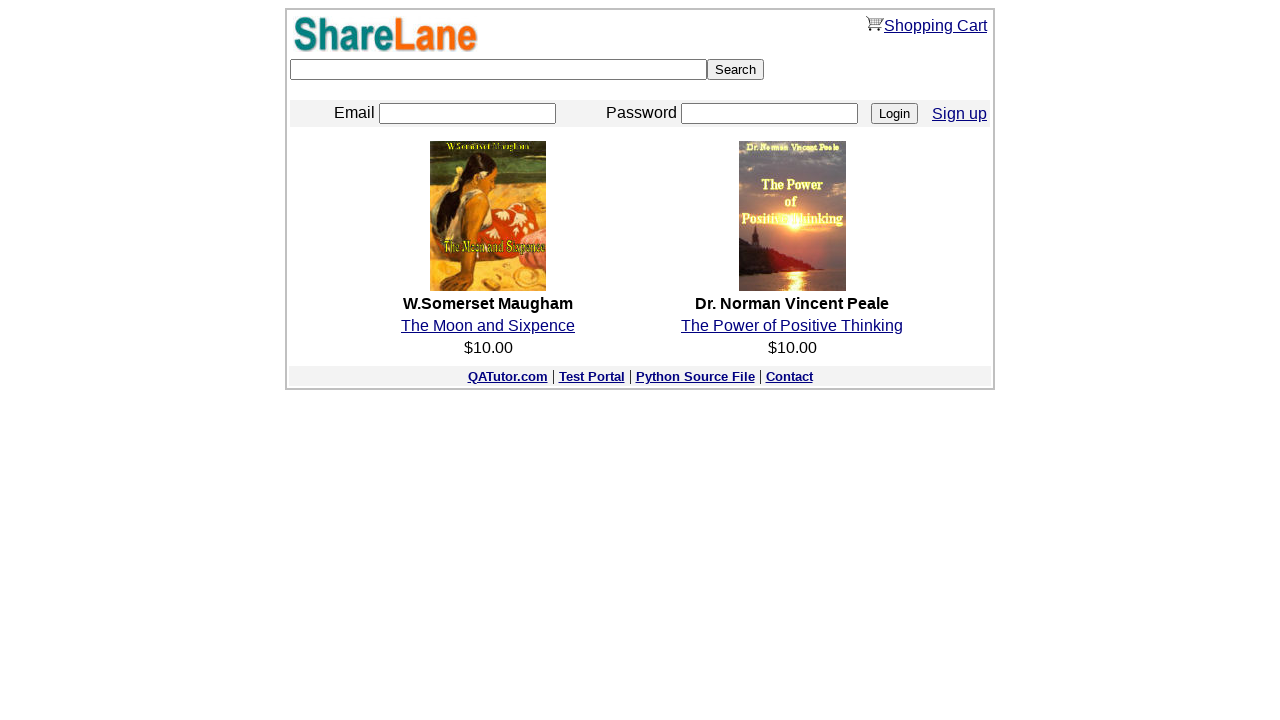

Filled search field with book name containing Cyrillic letters 'greаt exрeсtations' on [type=text]
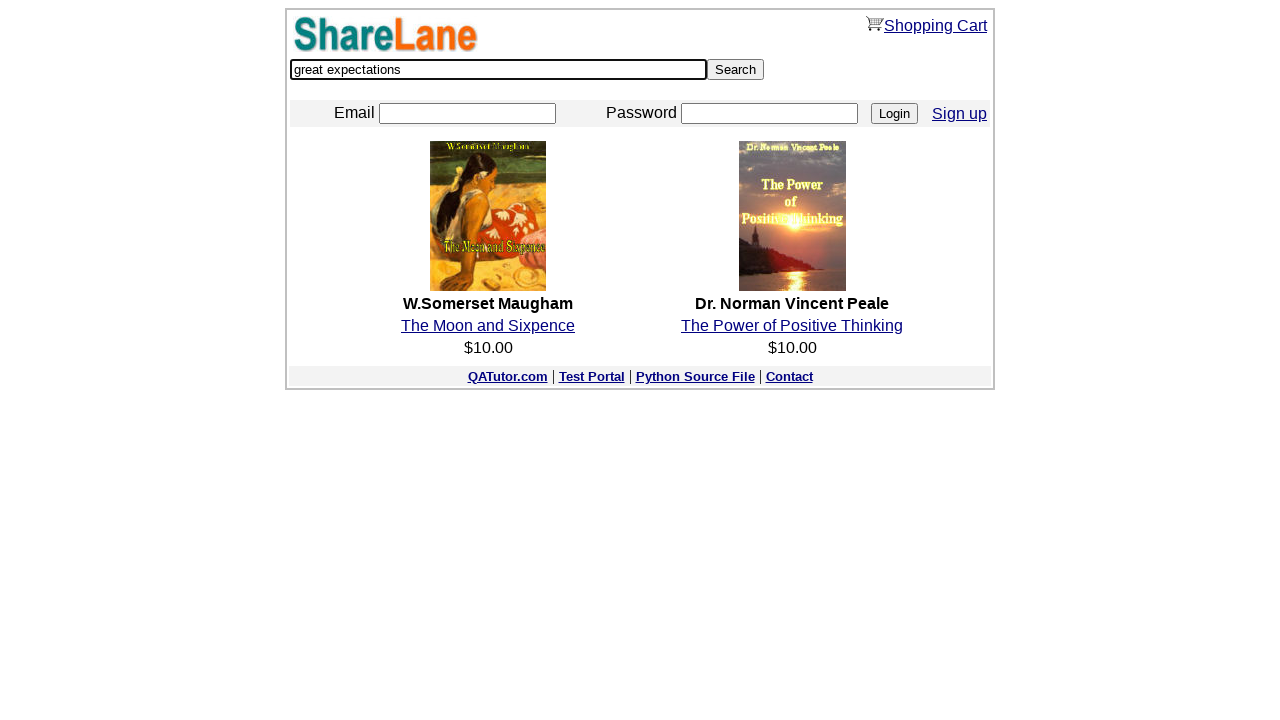

Clicked Search button to search for book with Cyrillic characters at (736, 70) on [value=Search]
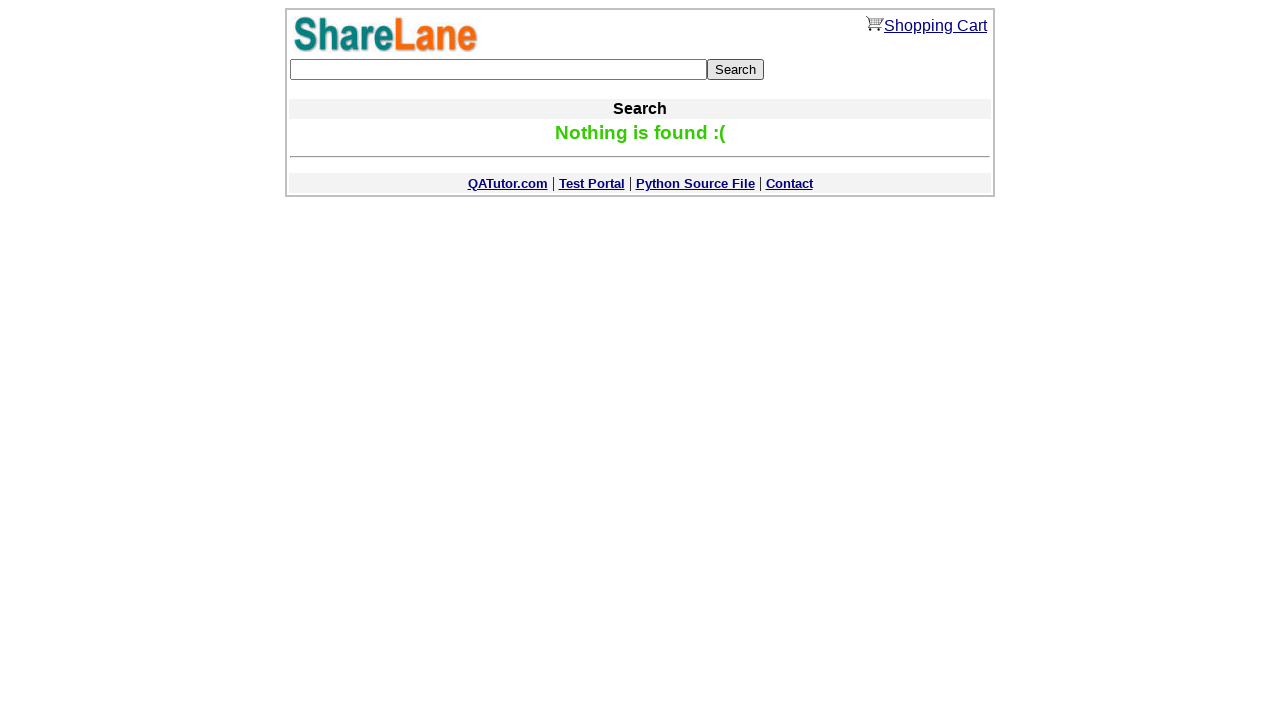

Confirmation message appeared, confirming search rejected Cyrillic letters
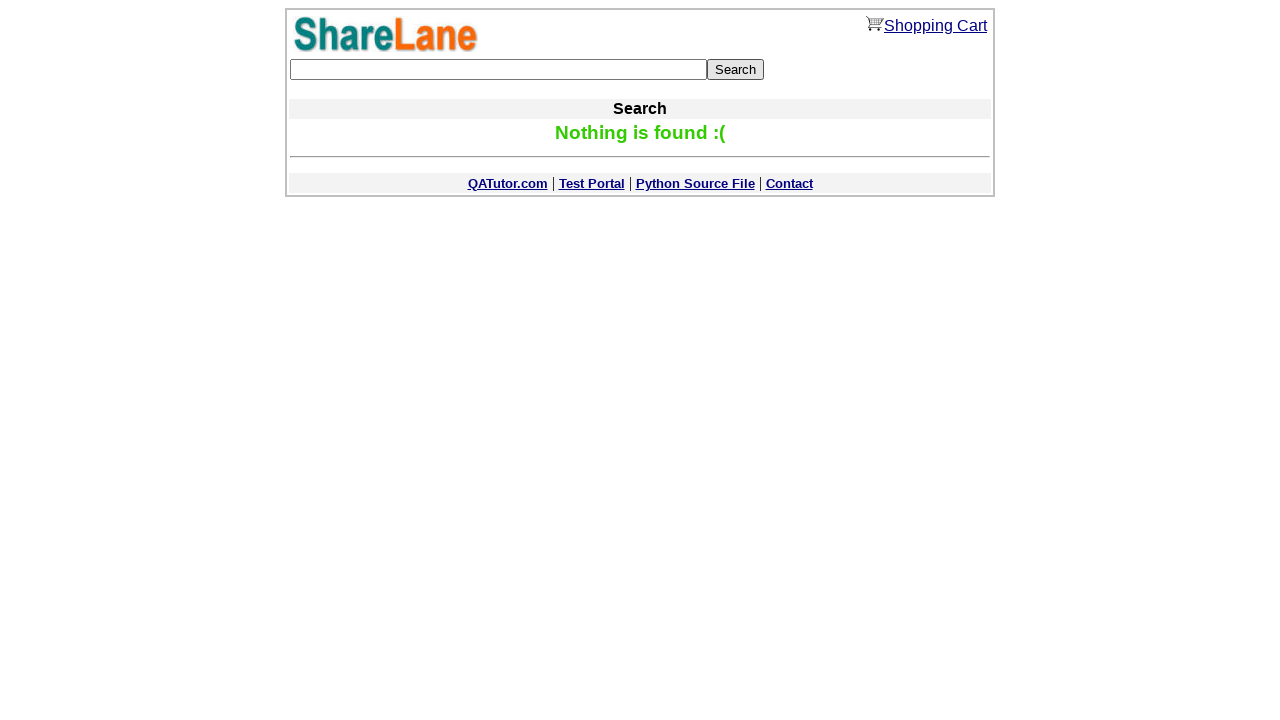

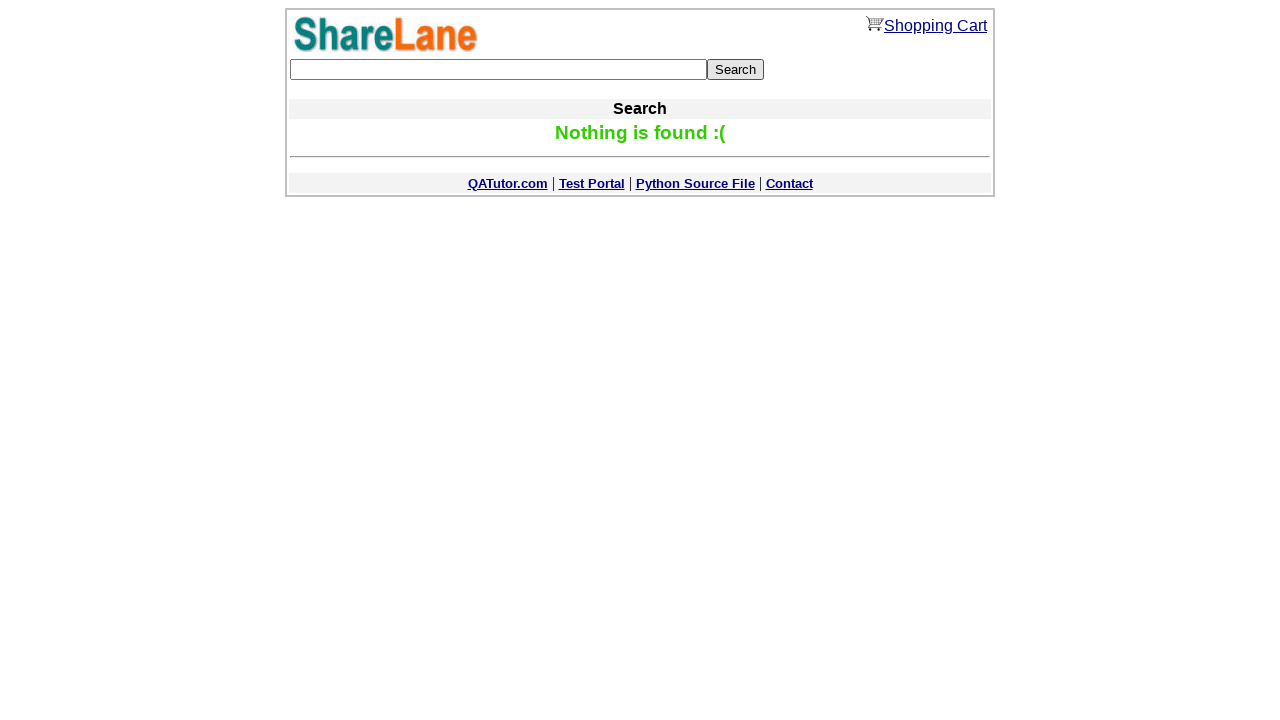